Tests a simple form by filling in first name, last name, city, and country fields, then submitting the form.

Starting URL: http://suninjuly.github.io/simple_form_find_task.html

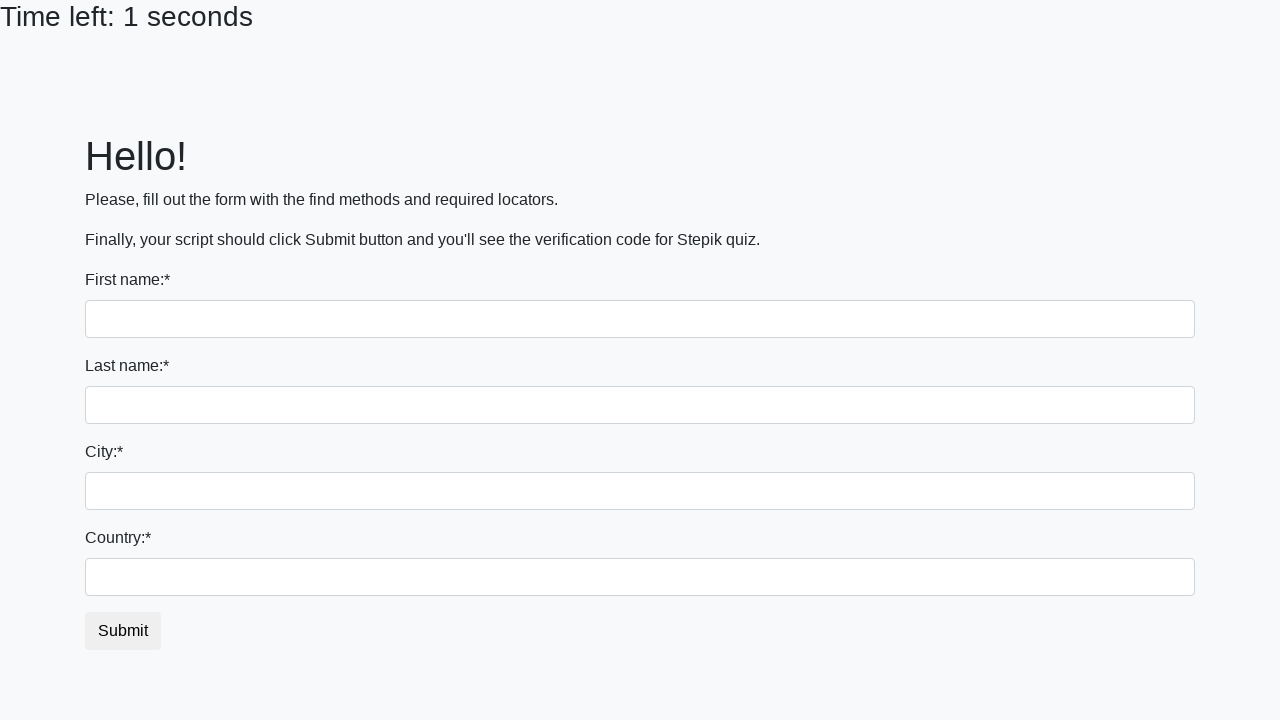

Filled first name field with 'Ivan' on div.form-group:nth-child(1) input
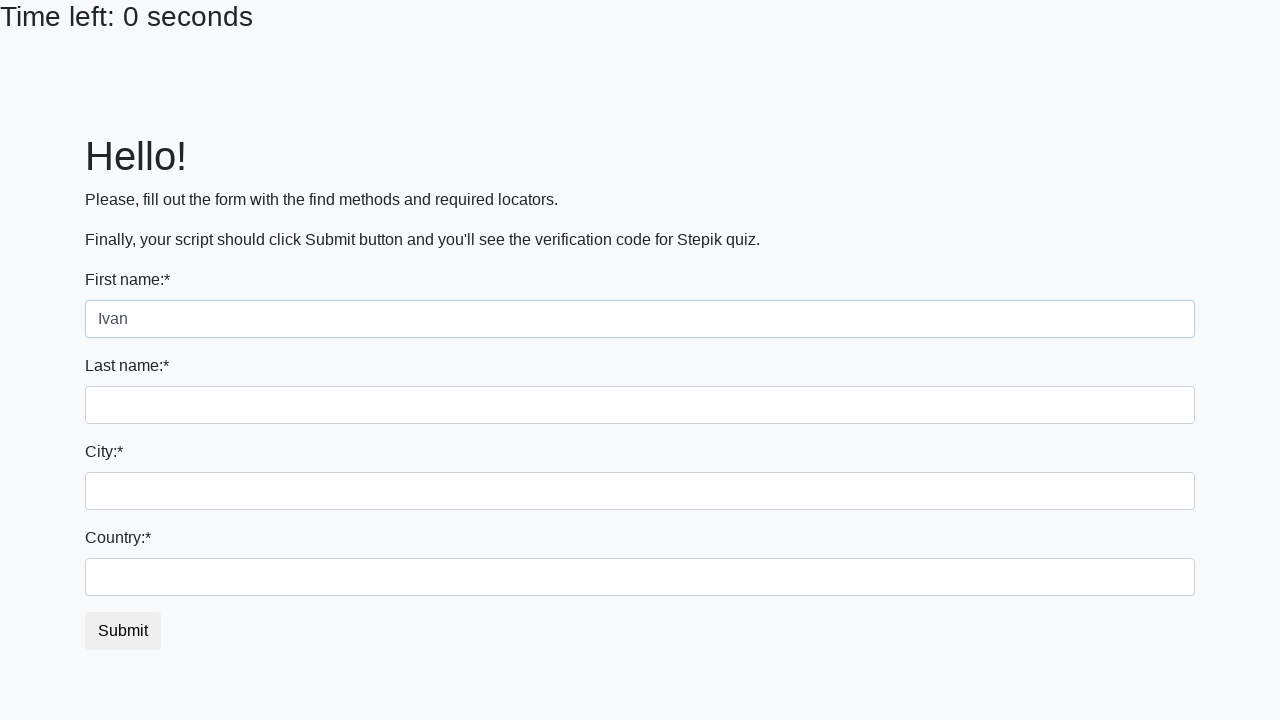

Filled last name field with 'Petrov' on input[name='last_name']
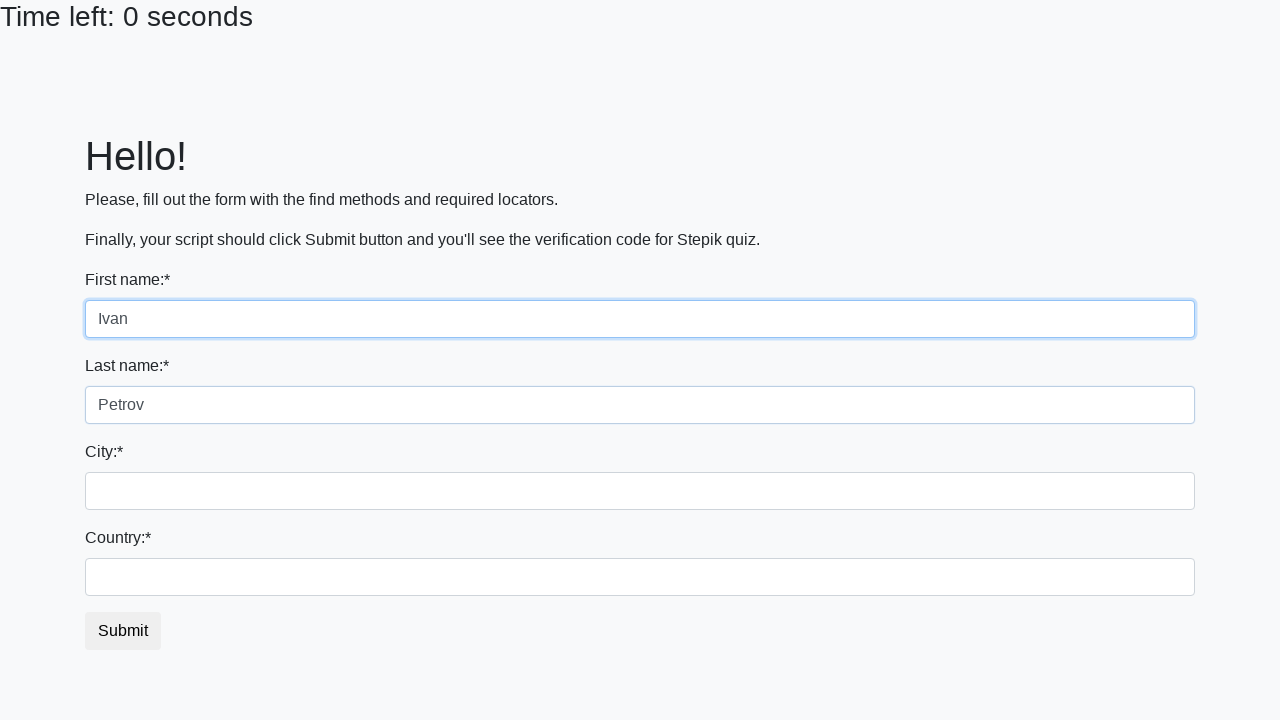

Filled city field with 'Smolensk' on input.city
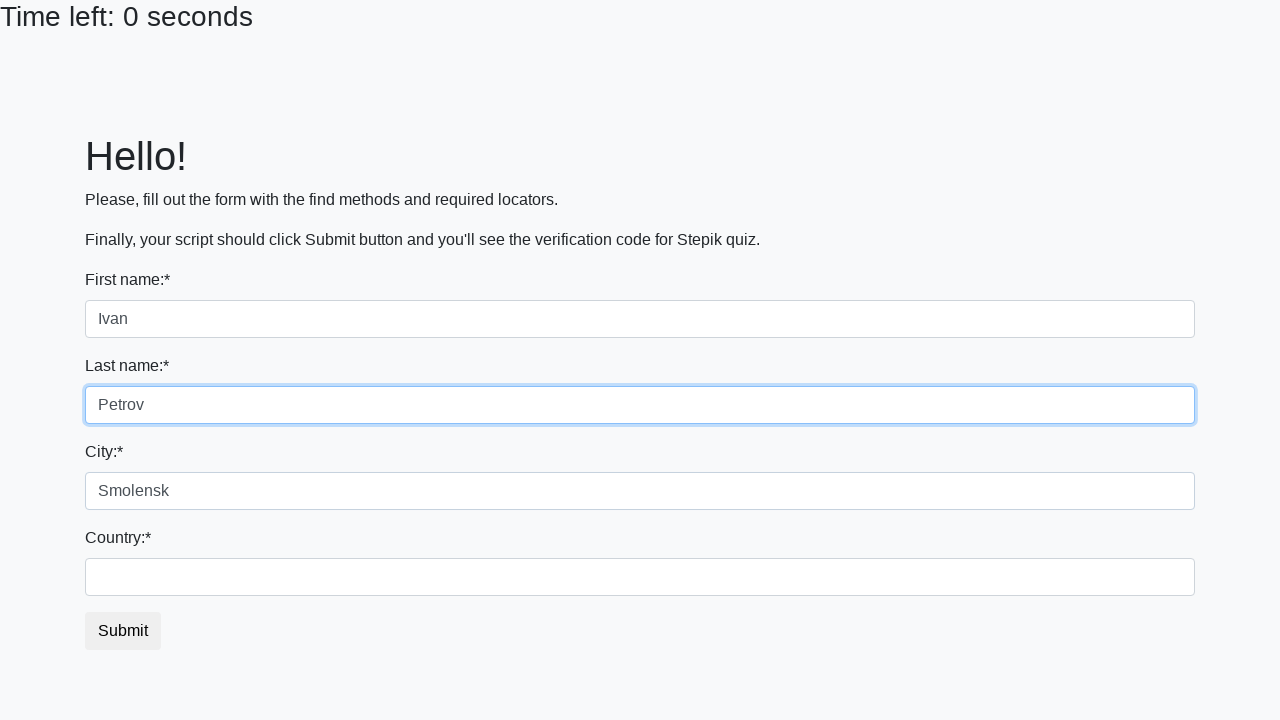

Filled country field with 'Russia' on #country
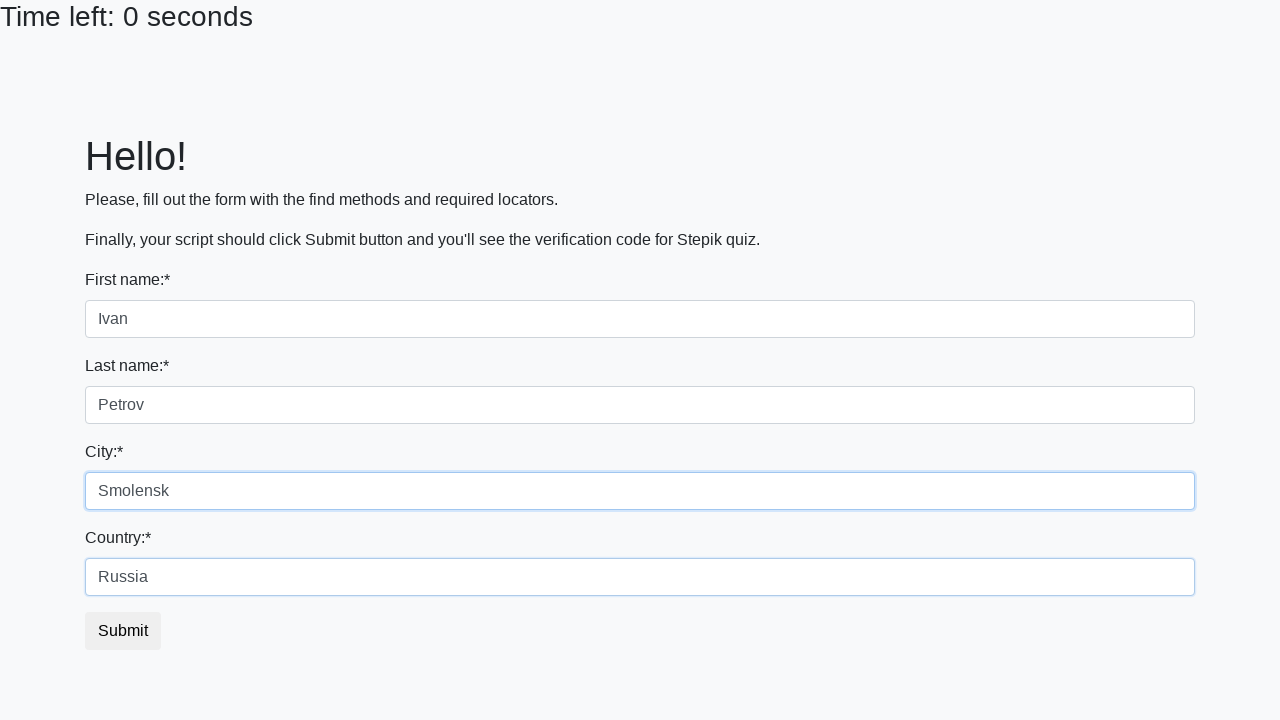

Clicked submit button to submit the form at (123, 631) on button.btn
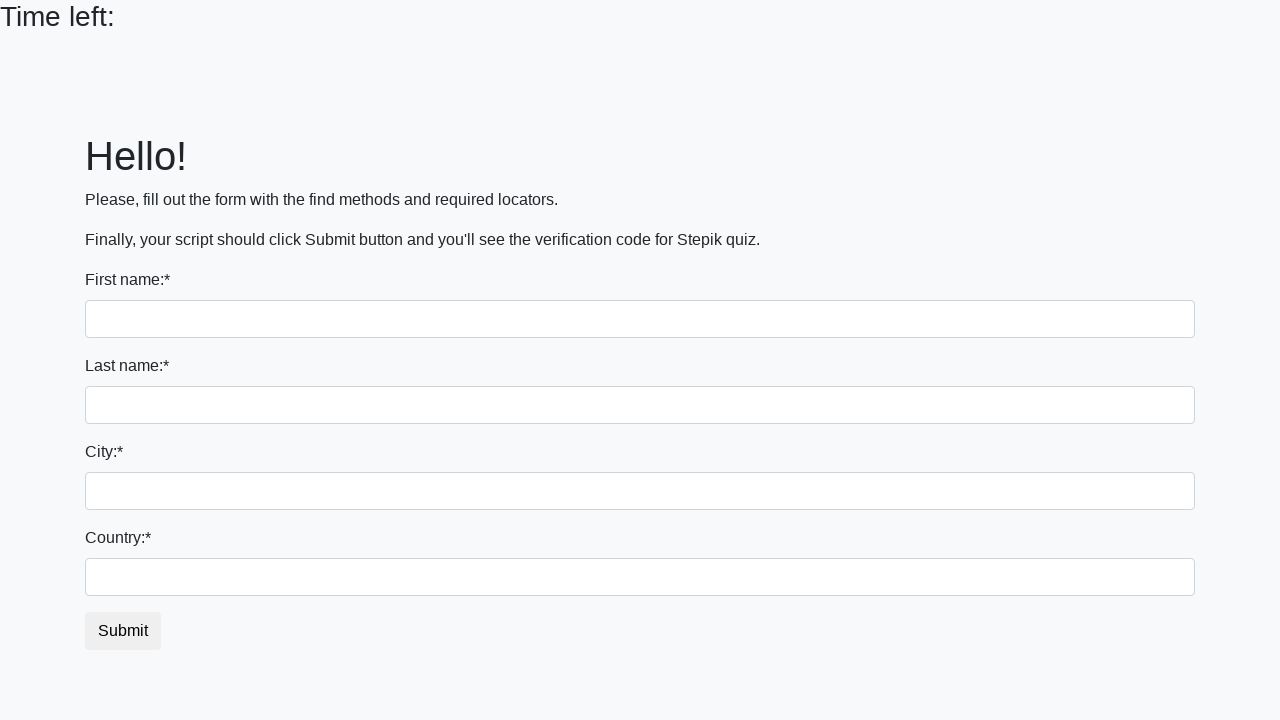

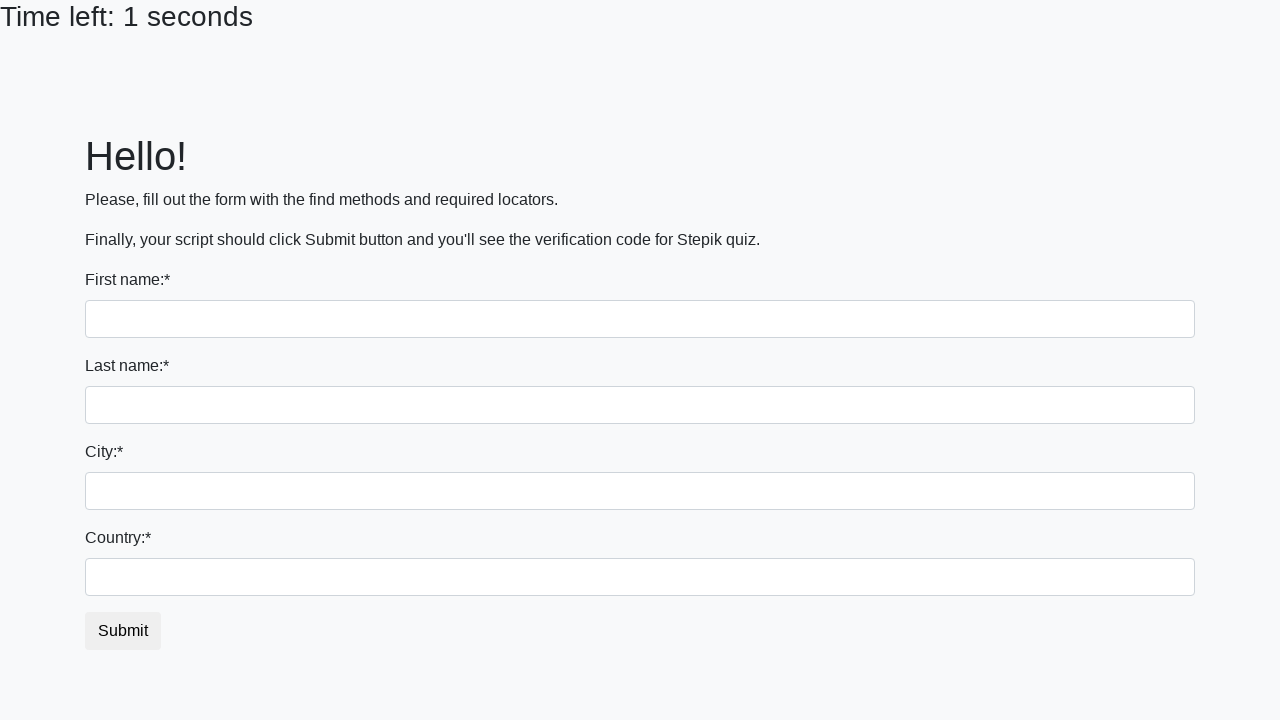